Tests menu navigation by hovering over nested menu items

Starting URL: https://jqueryui.com/menu/

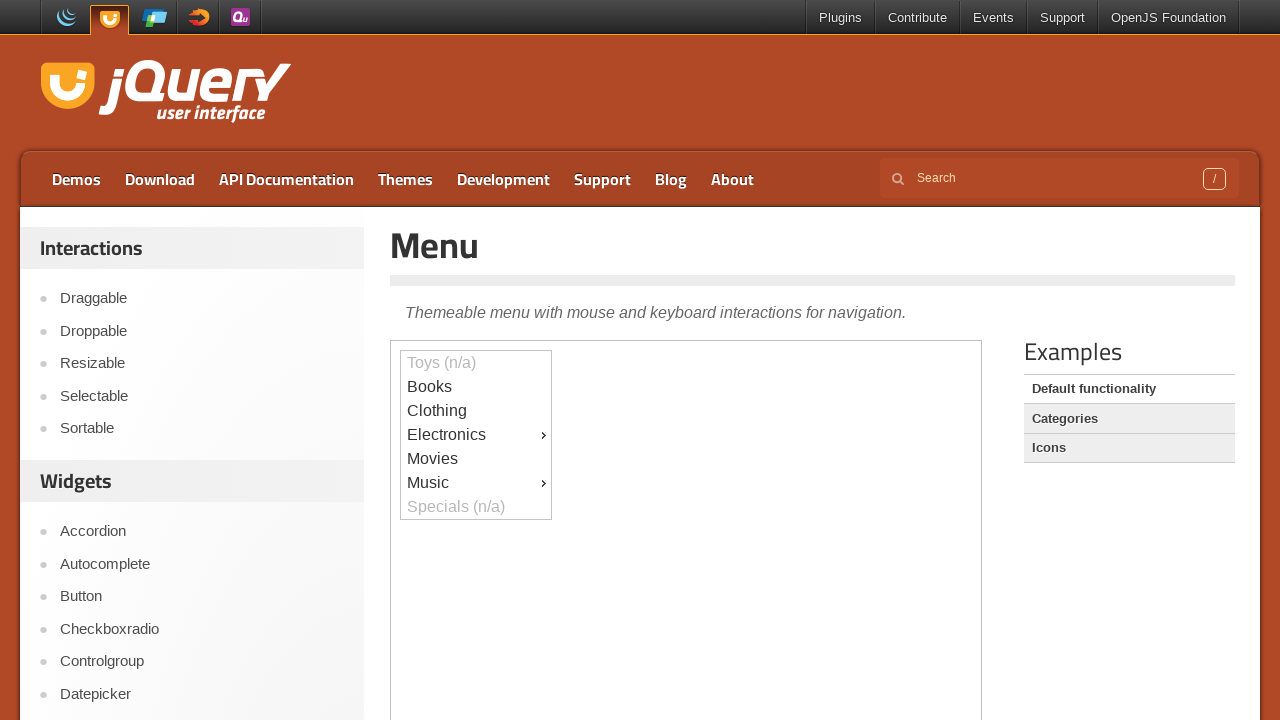

Located iframe containing the menu
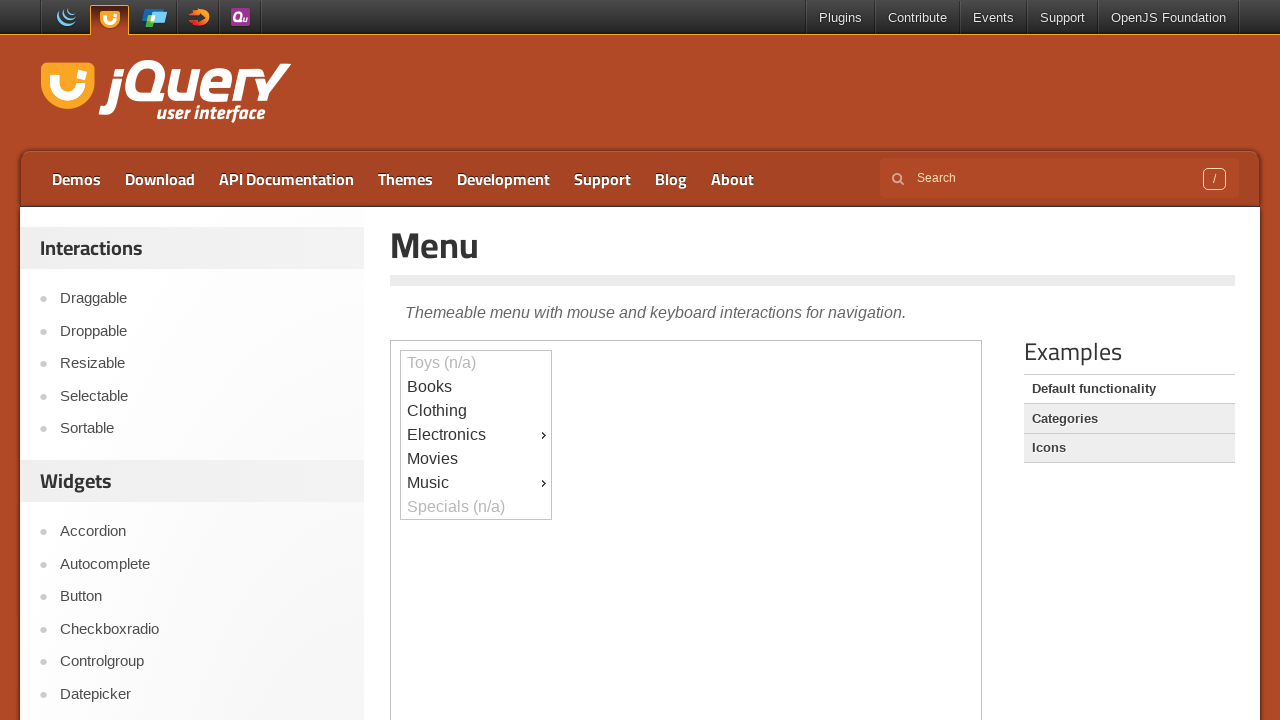

Located Music menu item
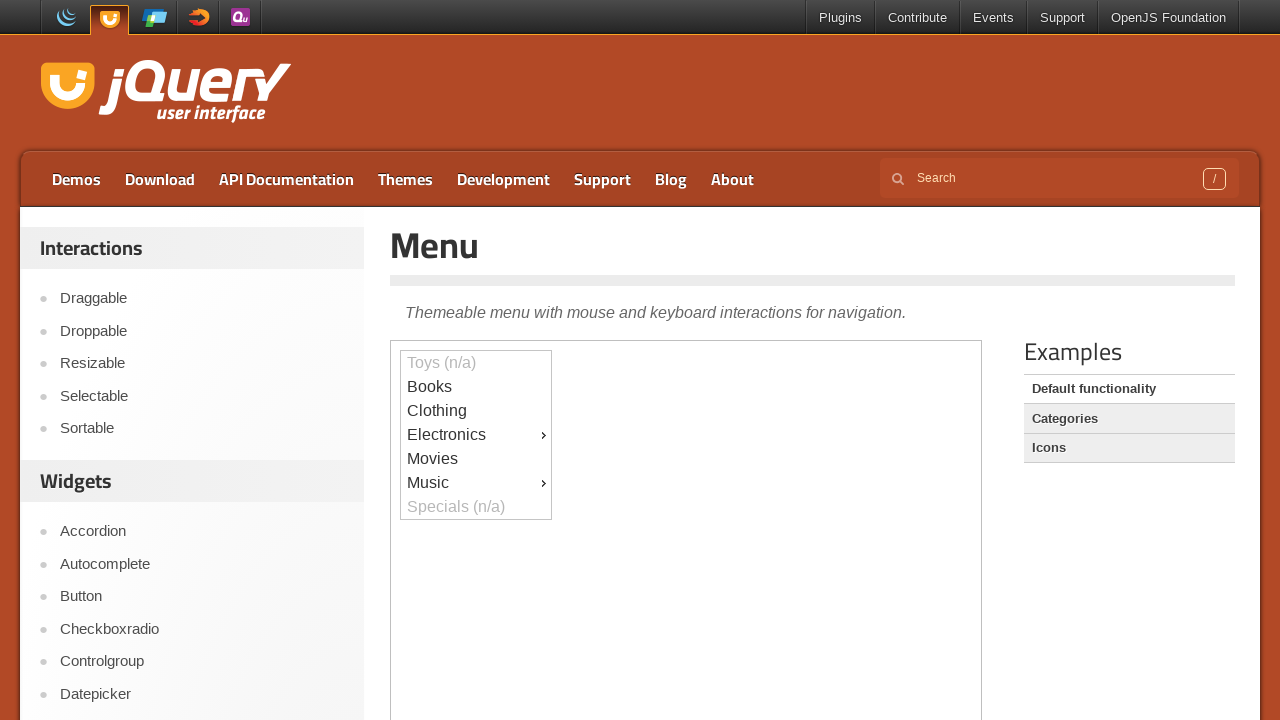

Hovered over Music menu to reveal submenu at (476, 483) on .demo-frame >> nth=0 >> internal:control=enter-frame >> #ui-id-9
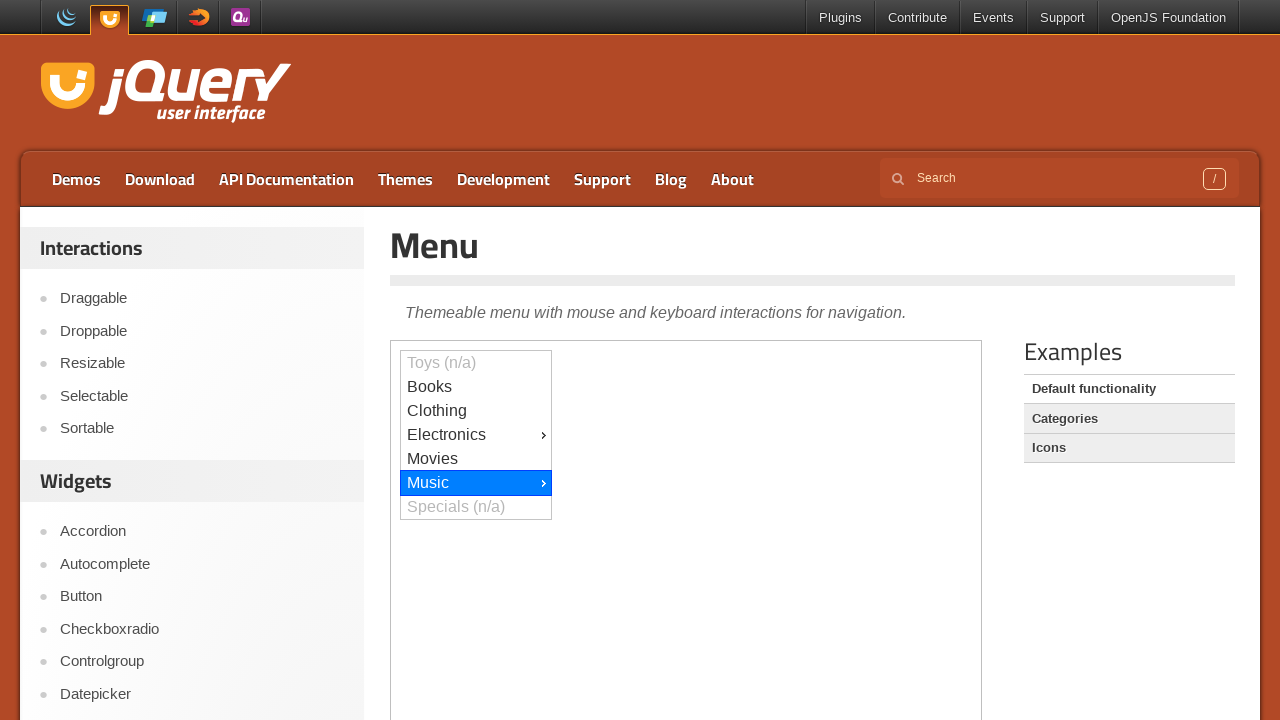

Located Rock submenu item
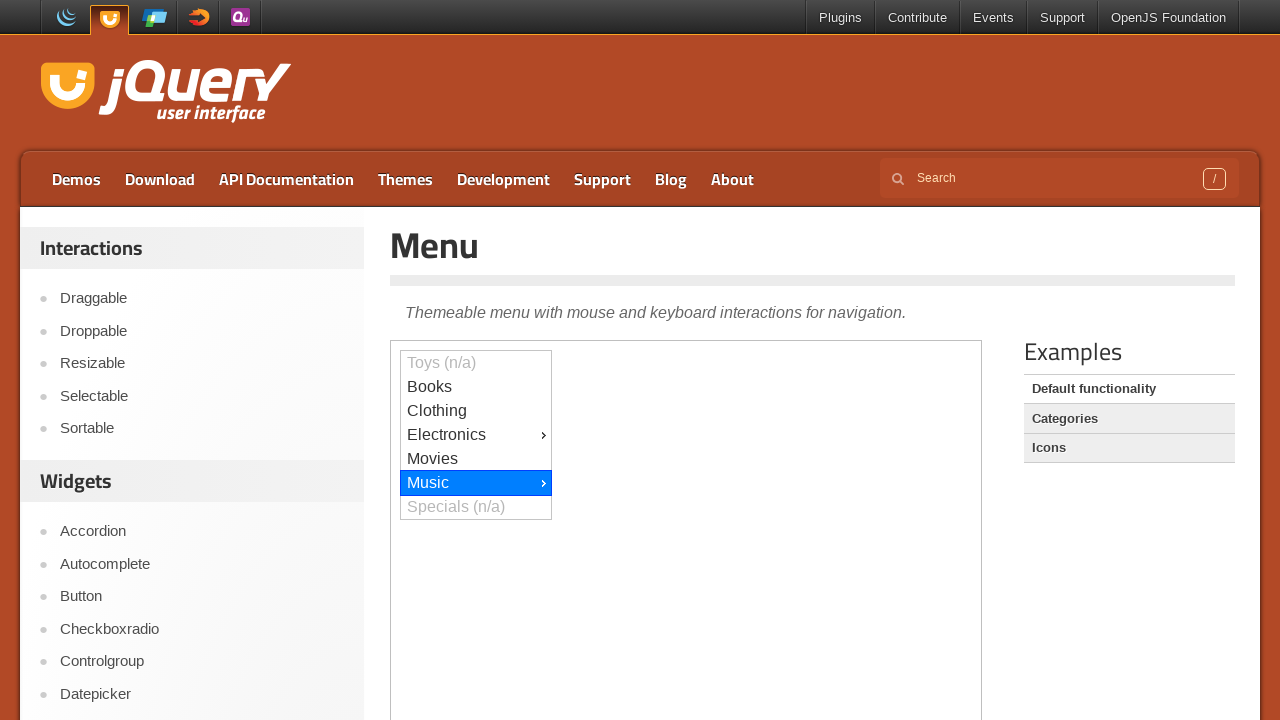

Hovered over Rock submenu to reveal nested options at (627, 483) on .demo-frame >> nth=0 >> internal:control=enter-frame >> #ui-id-10
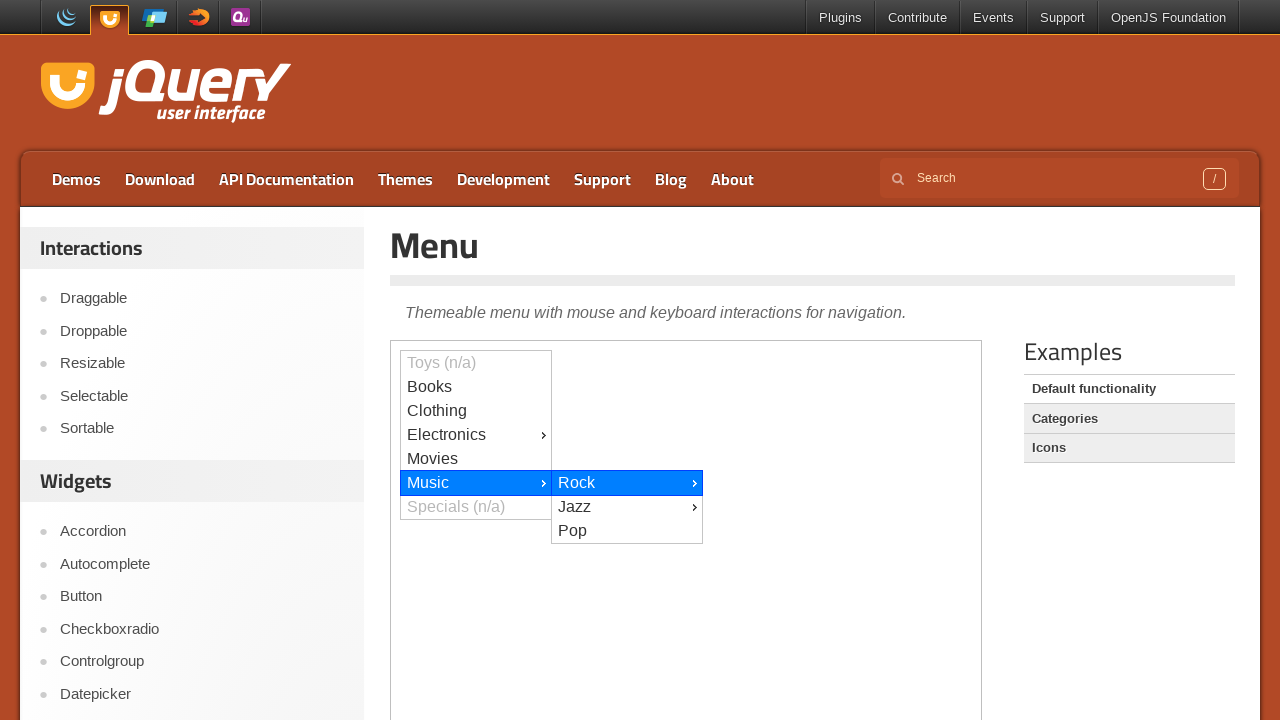

Located Alternative submenu item
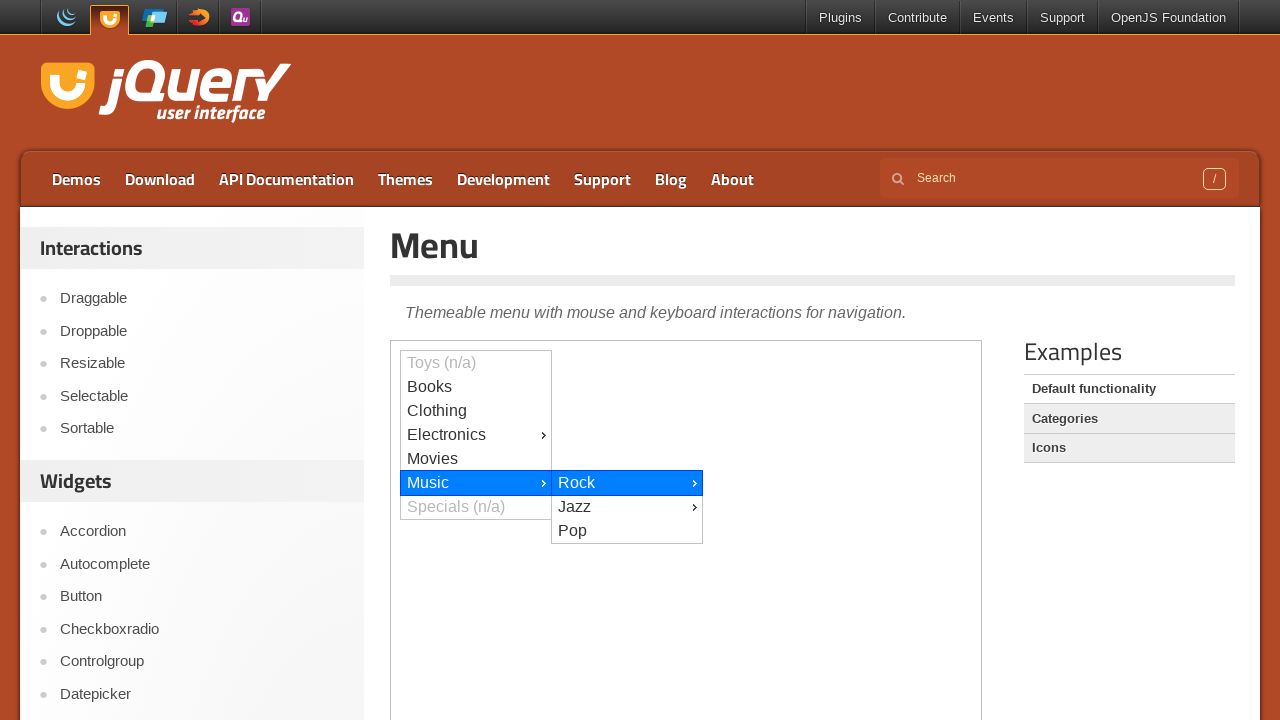

Hovered over Alternative submenu to complete nested menu navigation at (778, 483) on .demo-frame >> nth=0 >> internal:control=enter-frame >> #ui-id-11
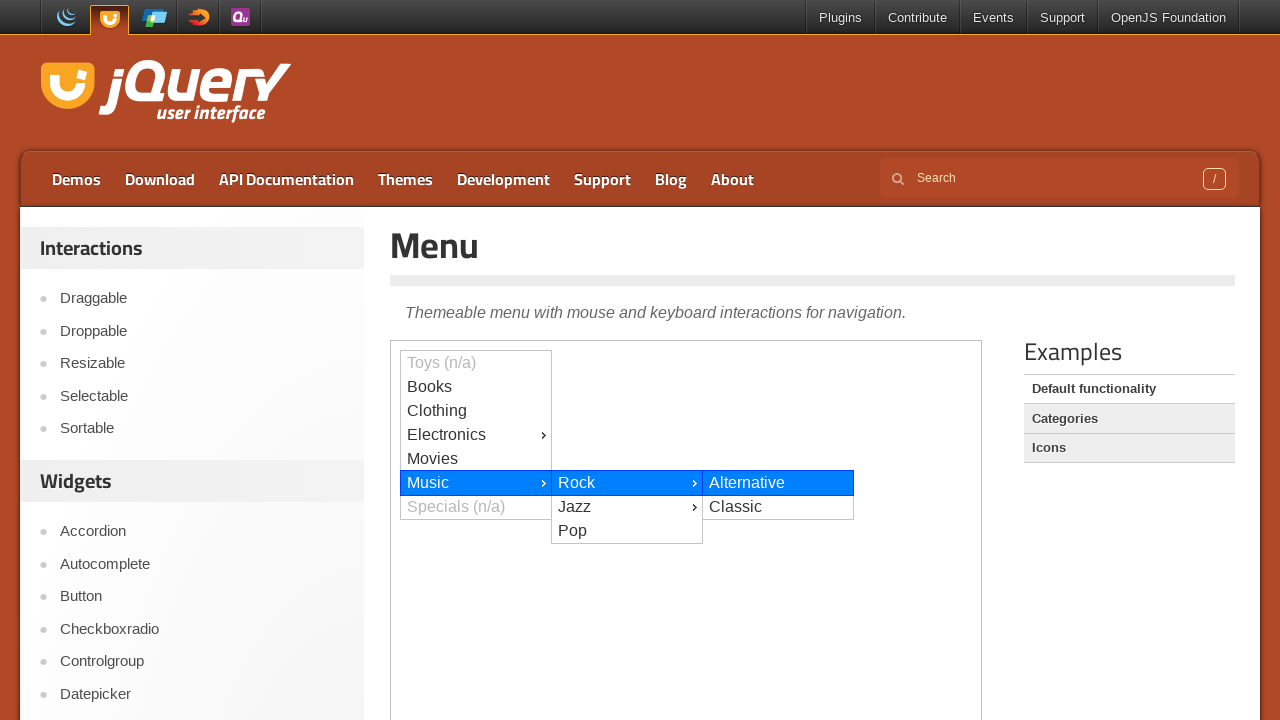

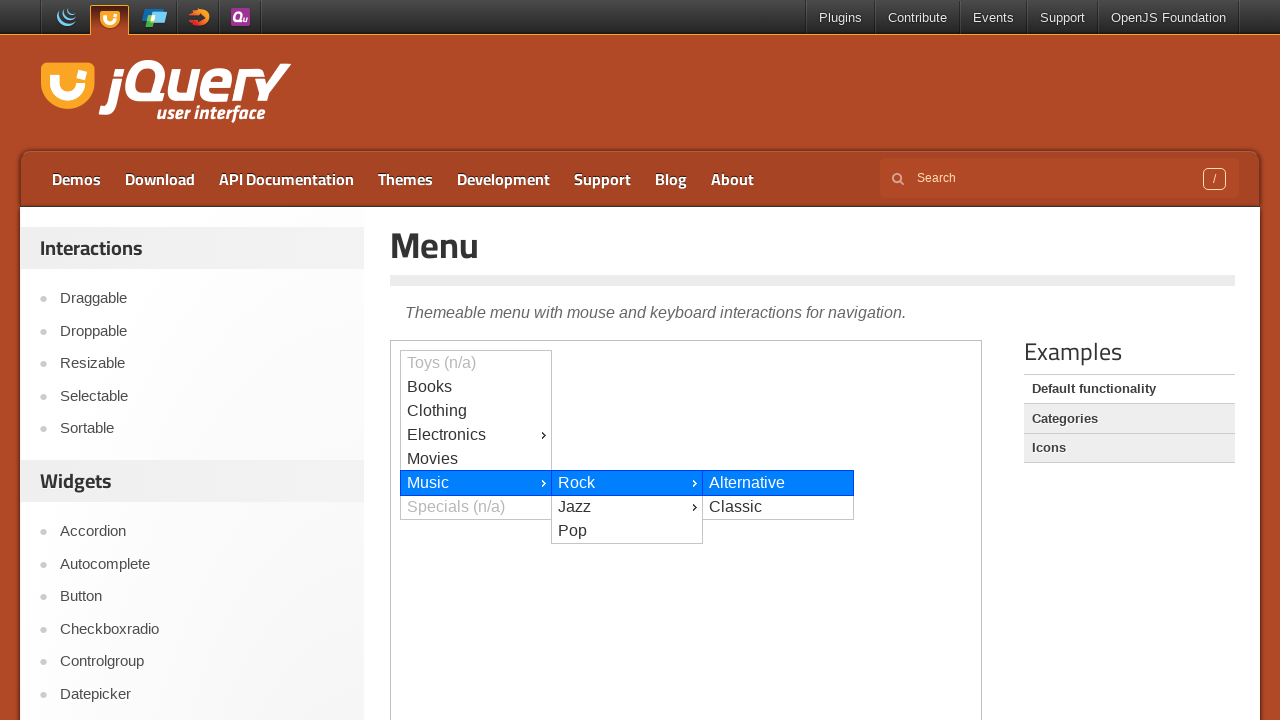